Tests opening and closing a modal dialog using JavaScript execution

Starting URL: https://formy-project.herokuapp.com/modal

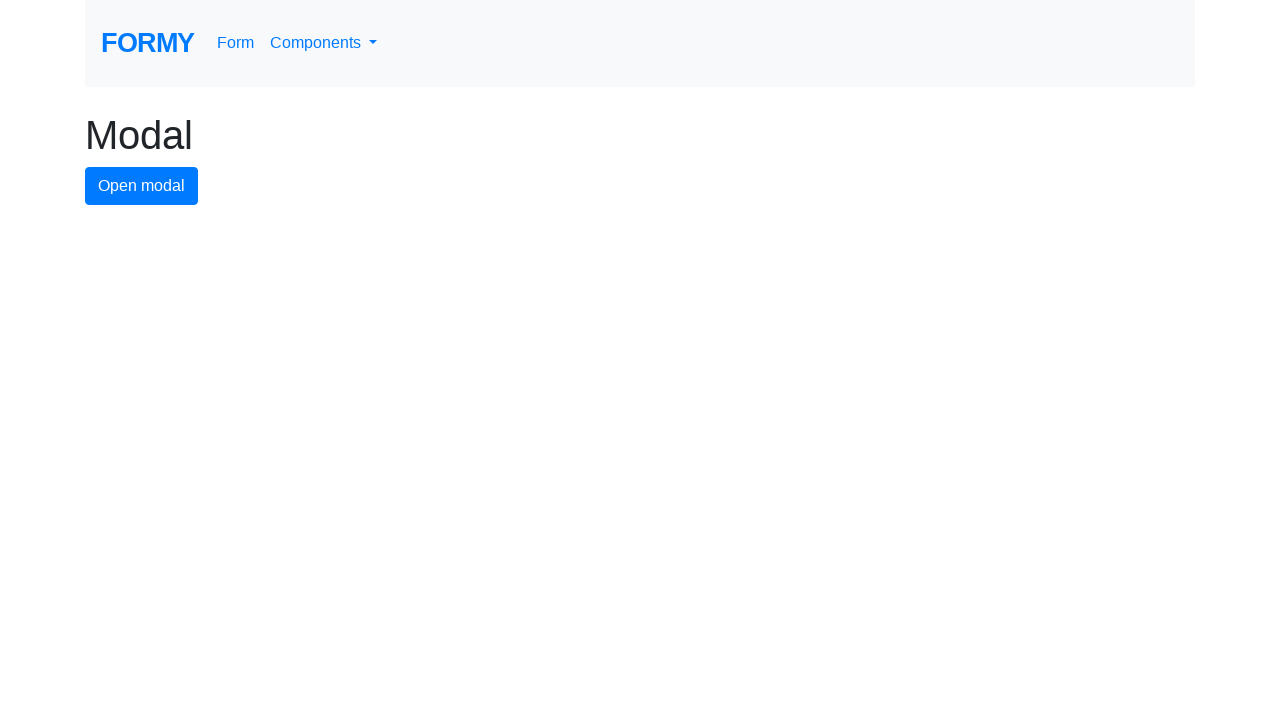

Clicked button to open modal dialog at (142, 186) on #modal-button
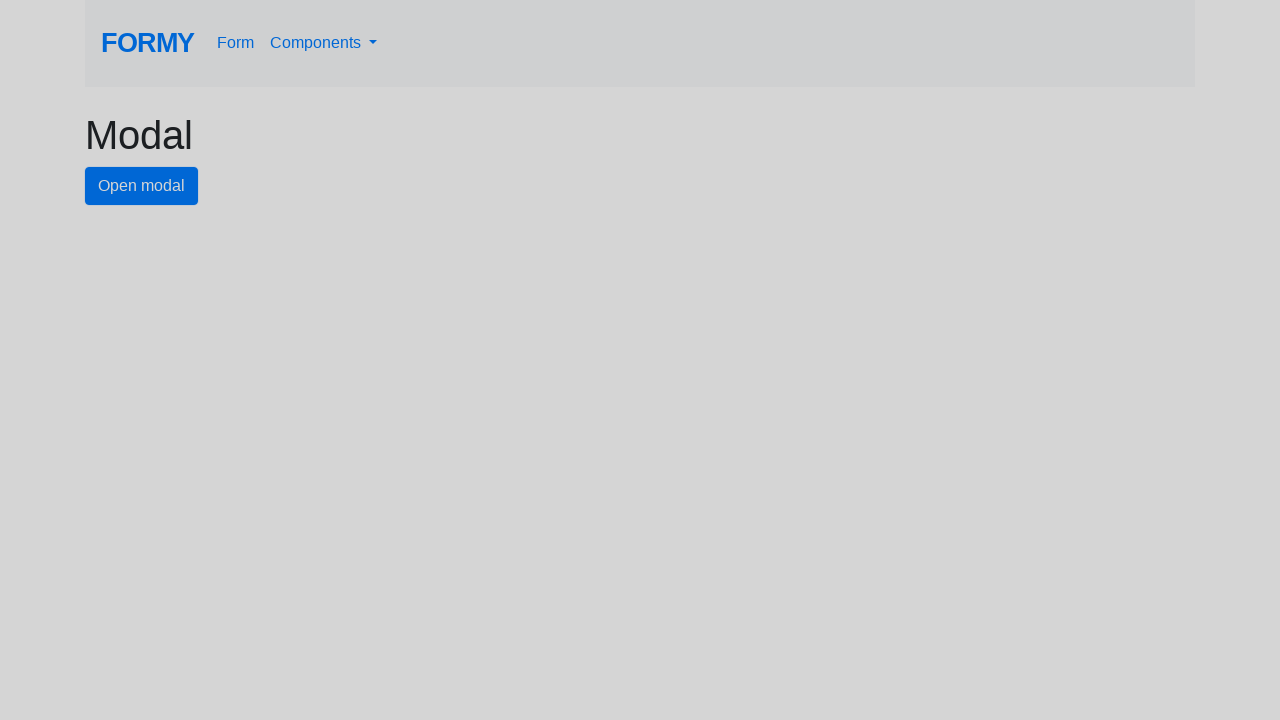

Modal dialog opened and close button is visible
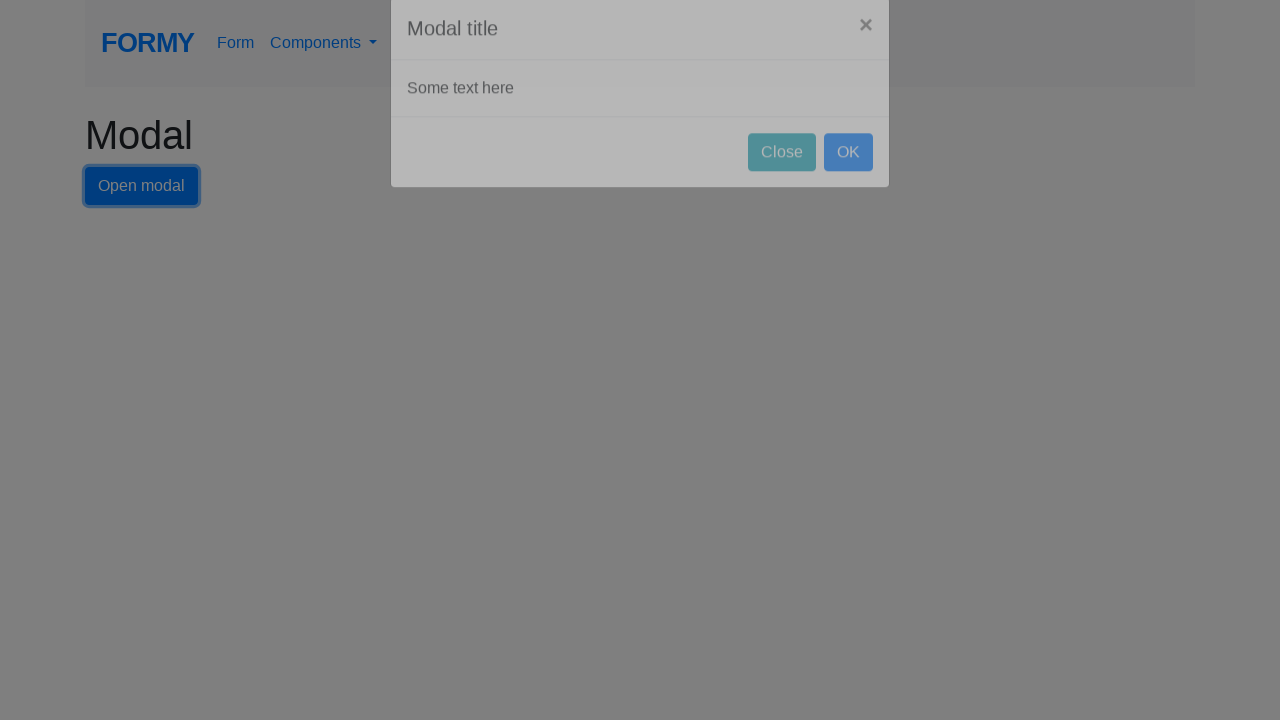

Clicked close button to close modal dialog at (782, 184) on #close-button
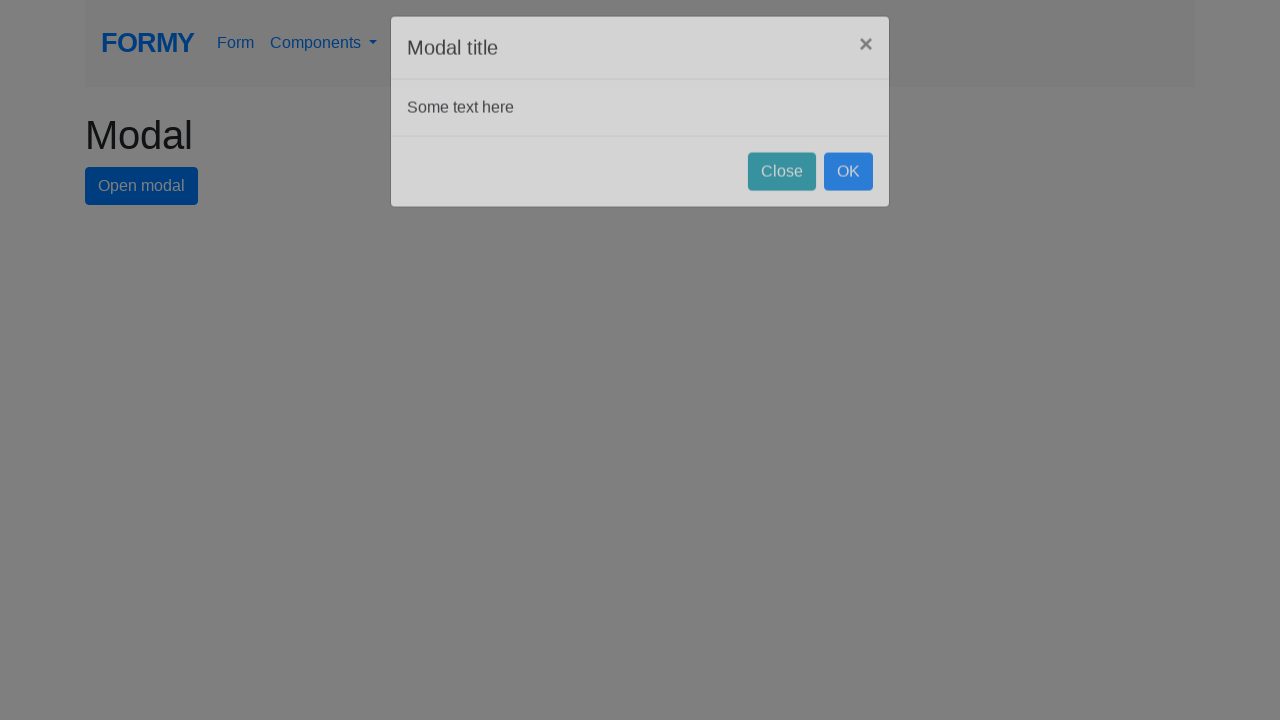

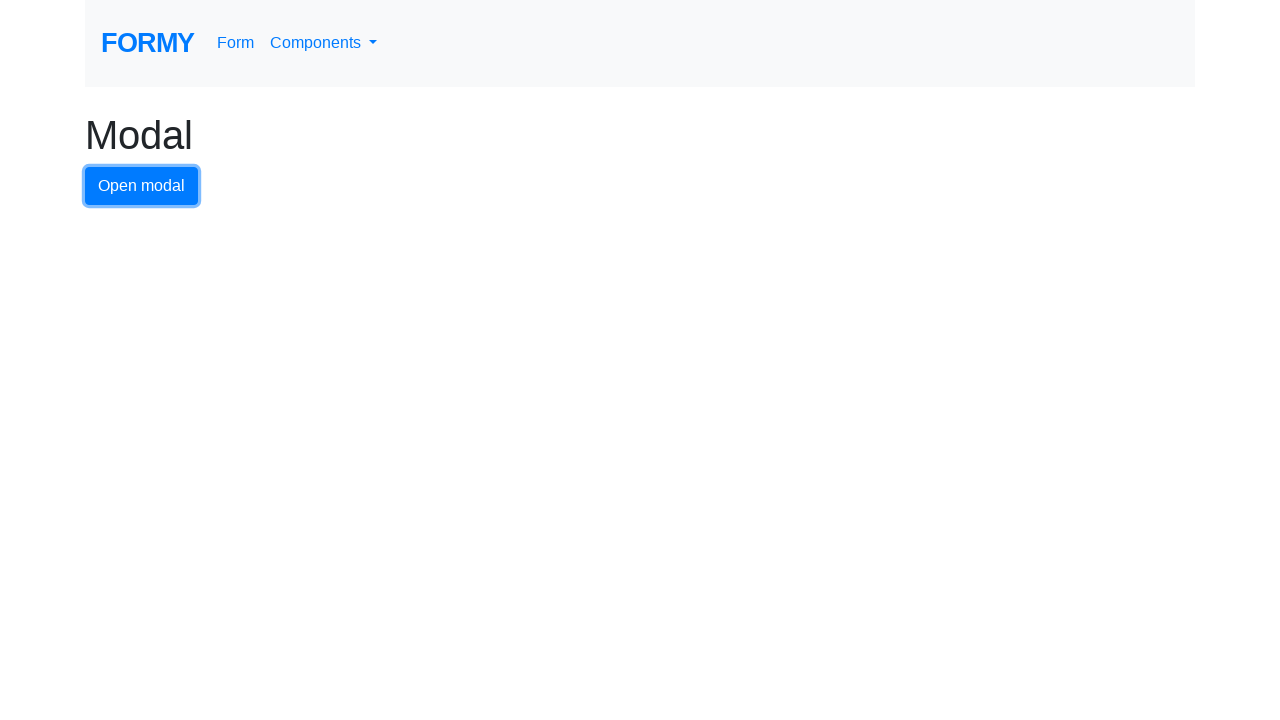